Tests valid form submission by filling username and password fields and verifying the submit button disappears

Starting URL: https://erikdark.github.io/Qa_autotests_reg_form_pop_up/

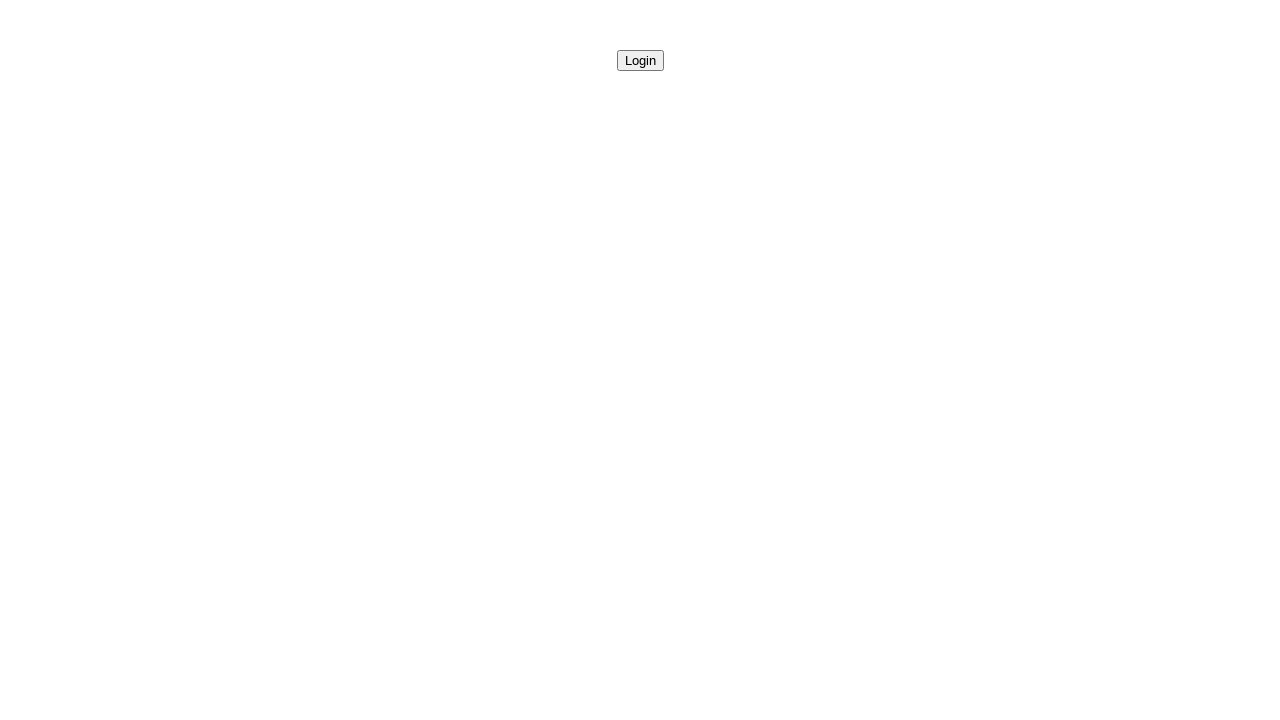

Clicked button to open modal form at (640, 60) on #openModalButton
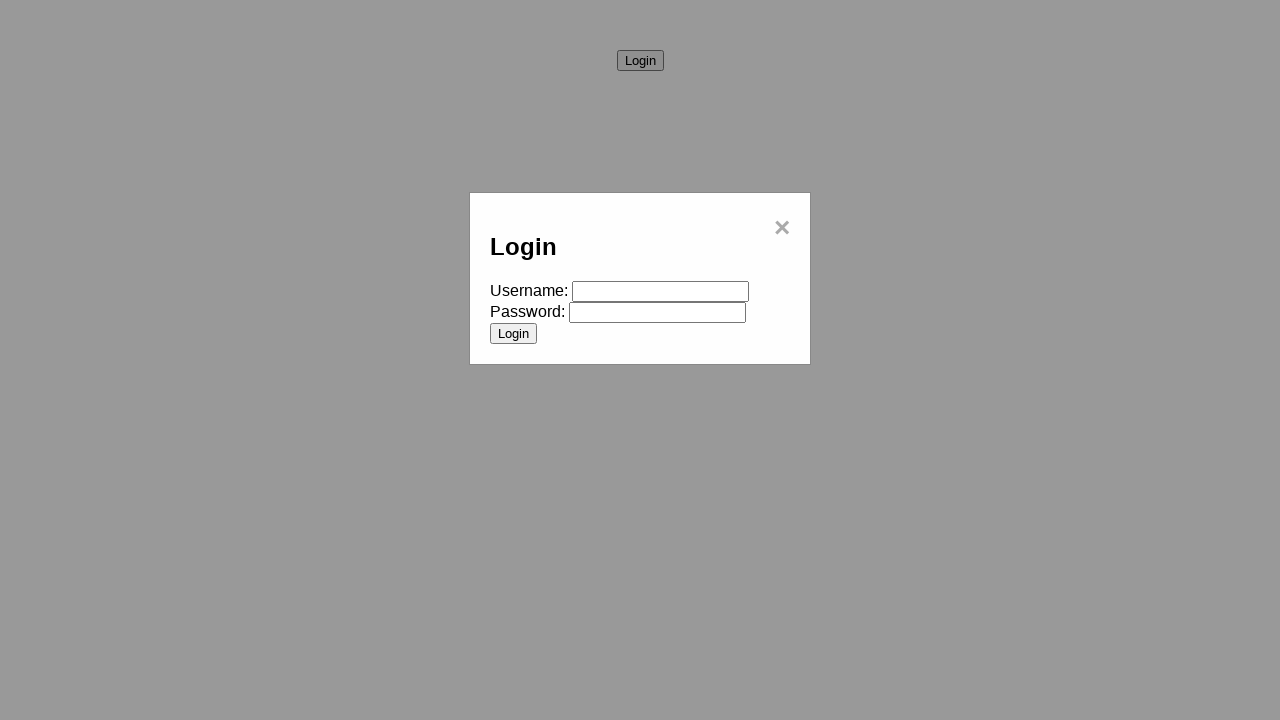

Filled username field with 'testuser' on #username
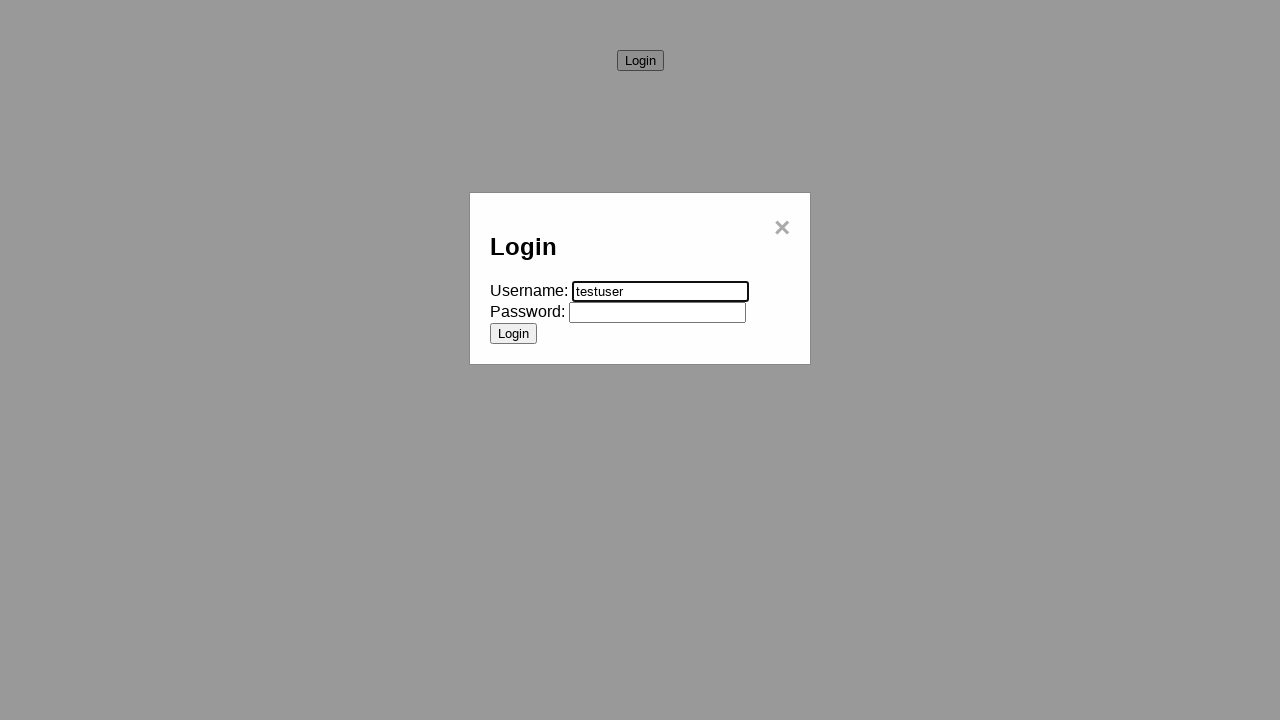

Filled password field with 'password123' on #password
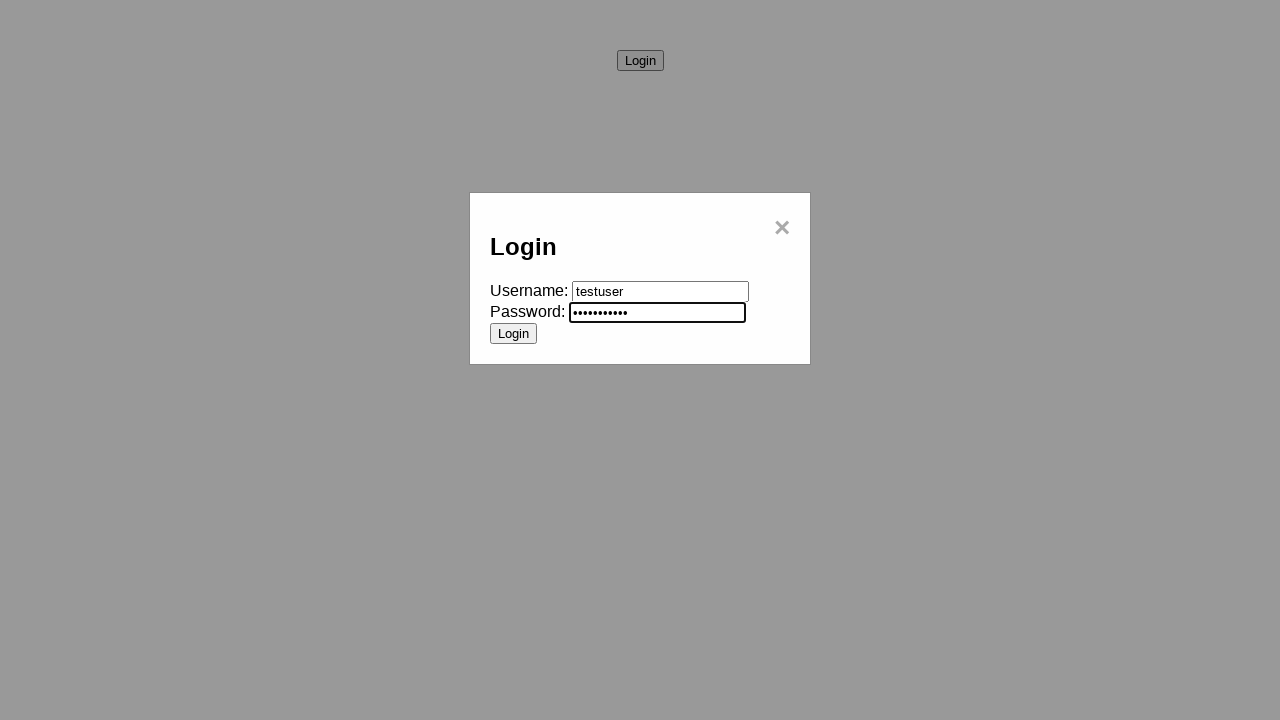

Clicked submit button to submit form at (514, 333) on [type="submit"]
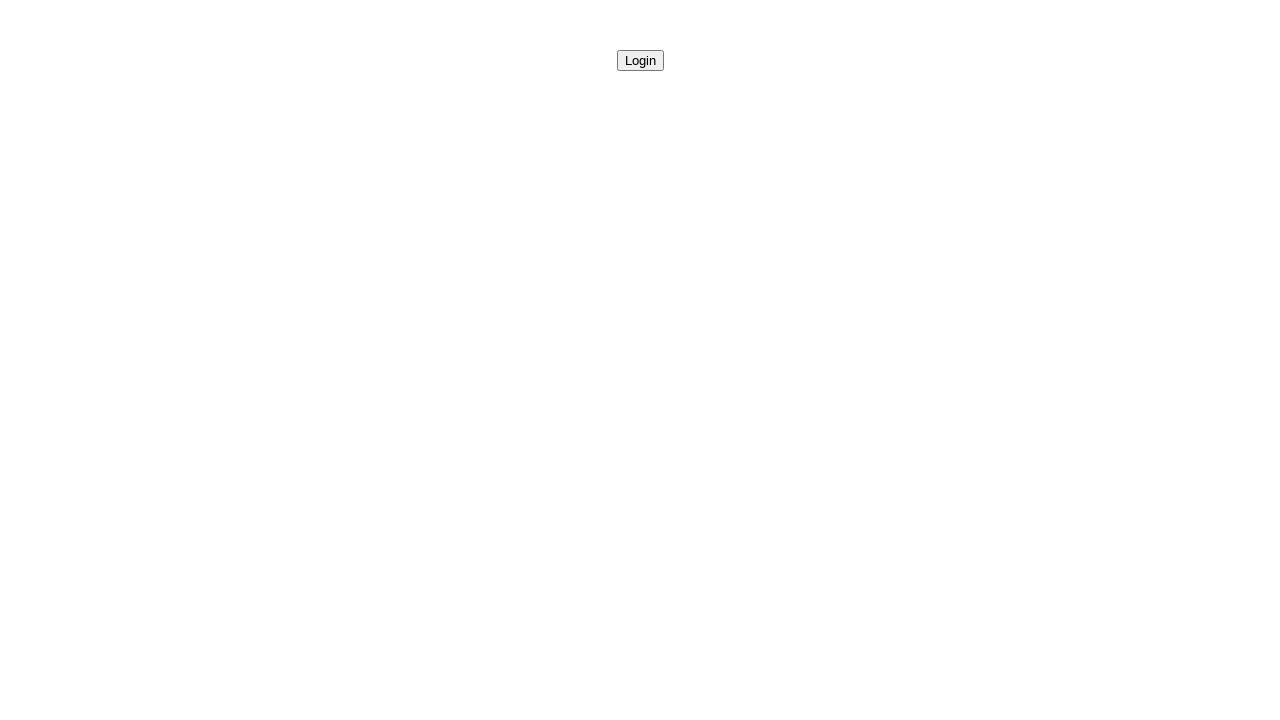

Verified submit button disappeared after form submission
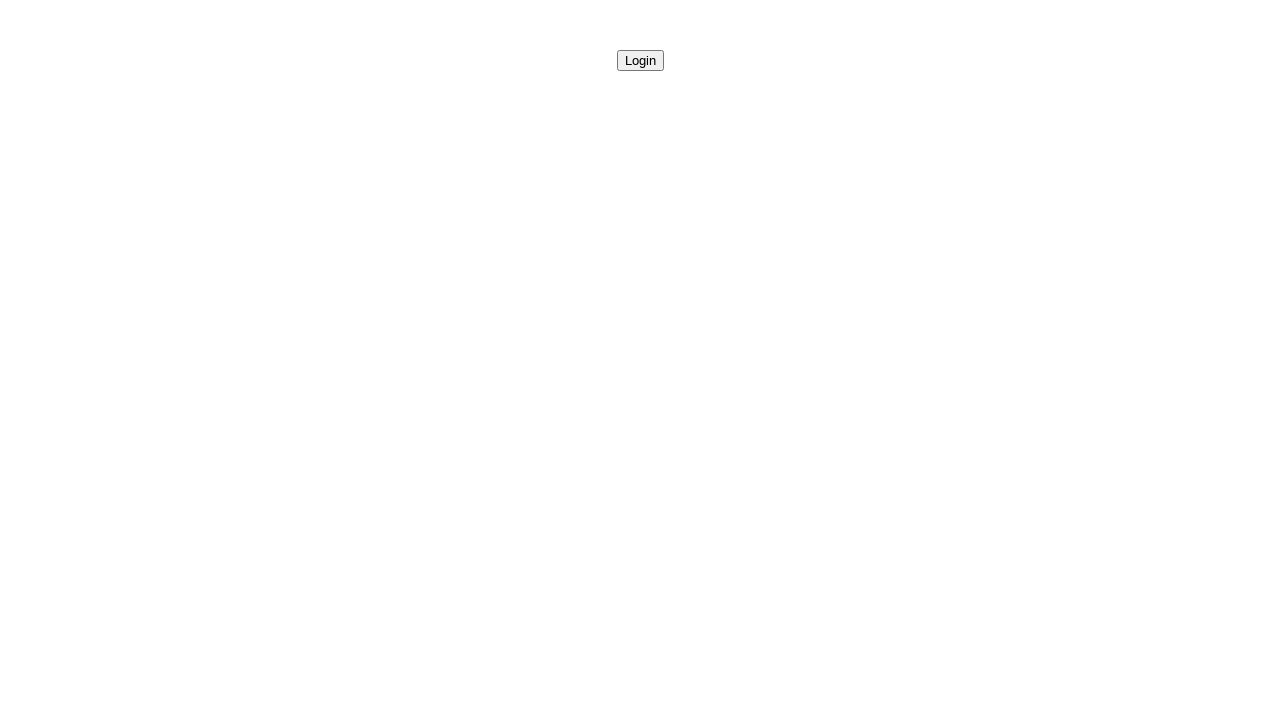

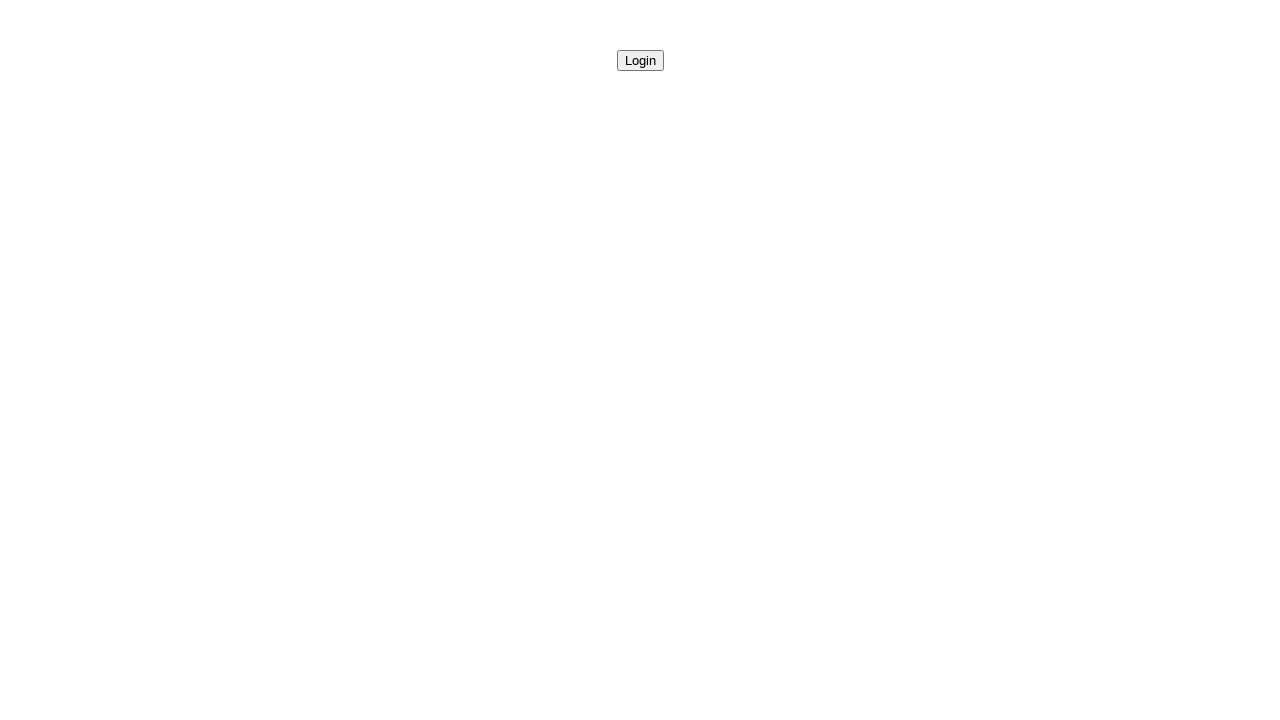